Tests book search functionality by entering a book name in the search box and verifying the book appears in results

Starting URL: https://demoqa.com/books

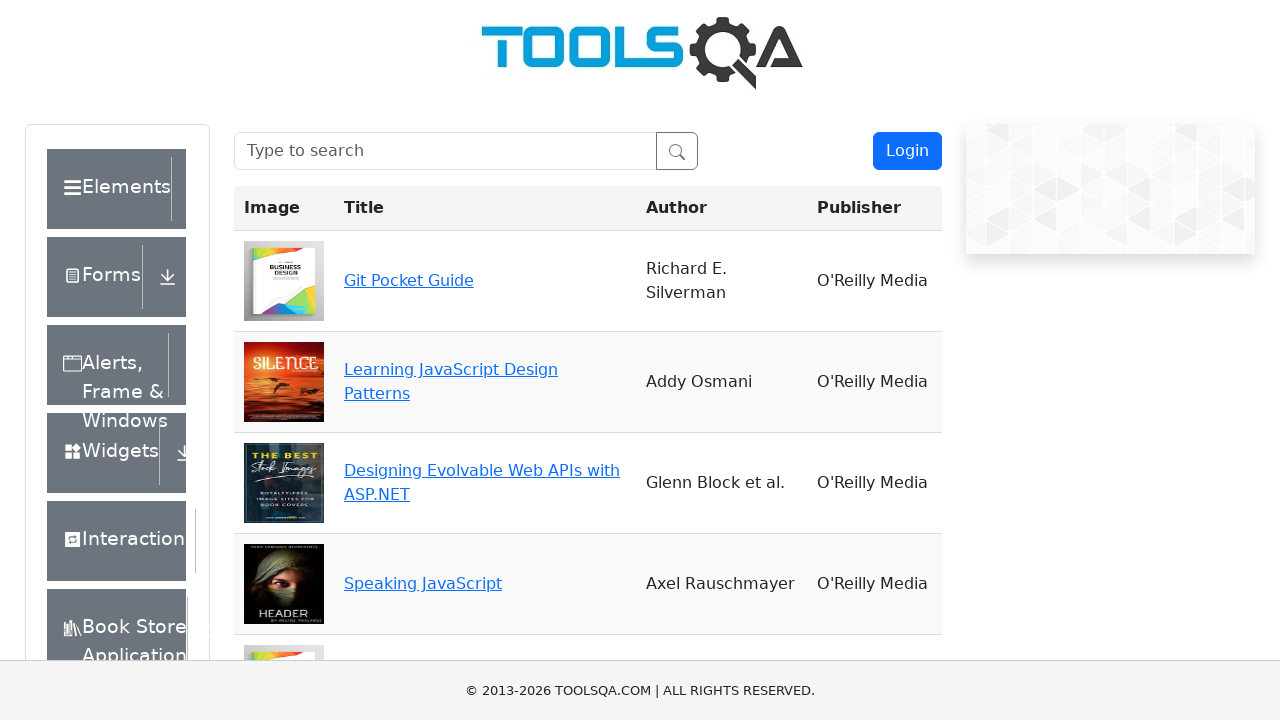

Filled search box with 'Git Pocket Guide' on #searchBox
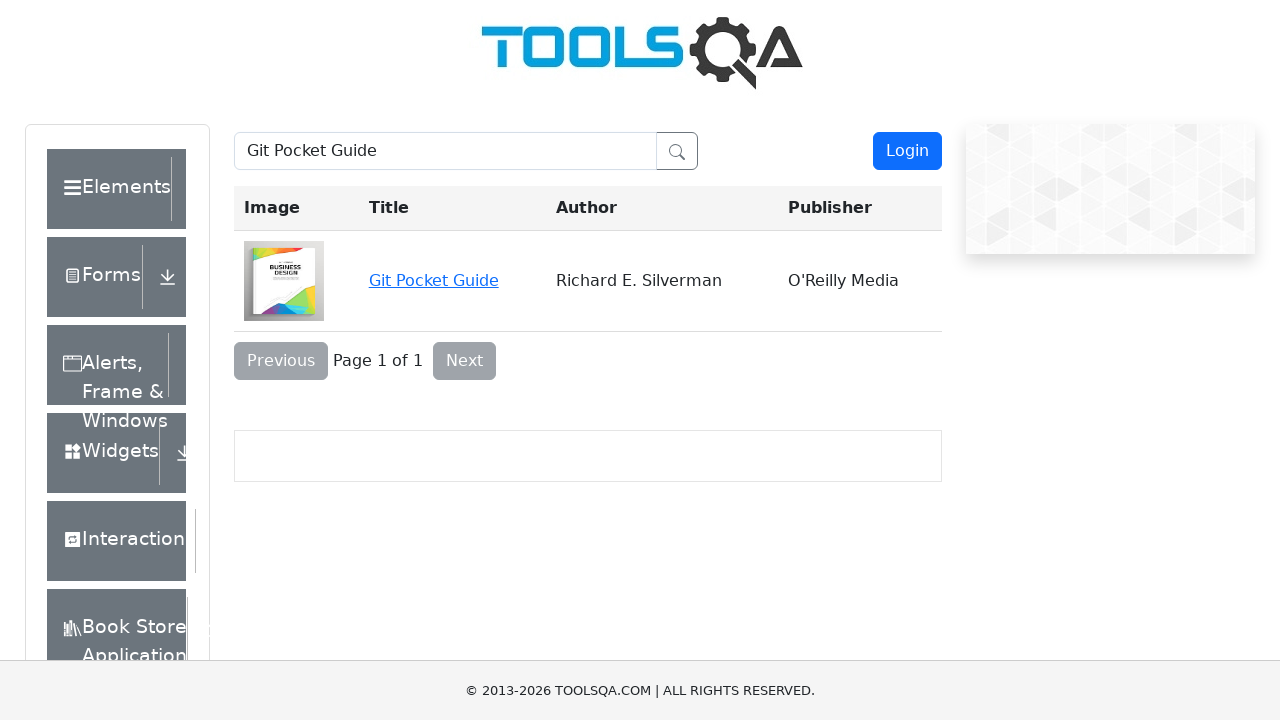

Waited for search results to update
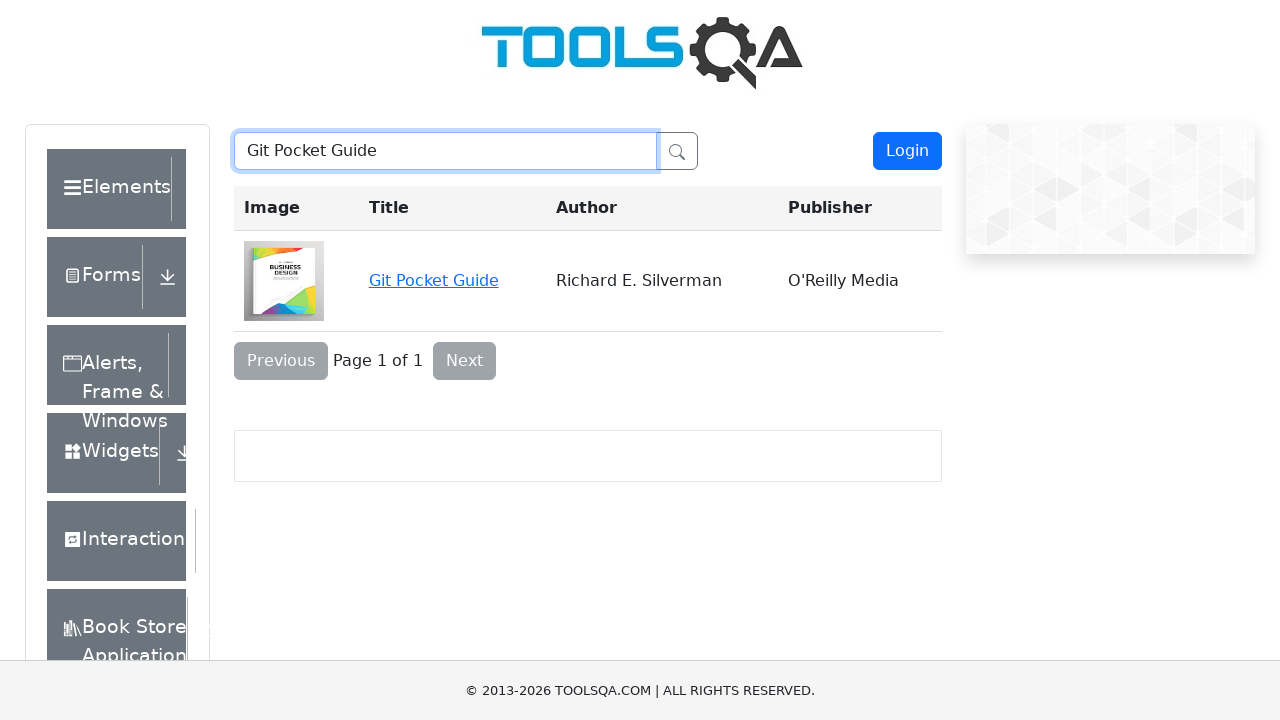

Verified 'Git Pocket Guide' appears in search results
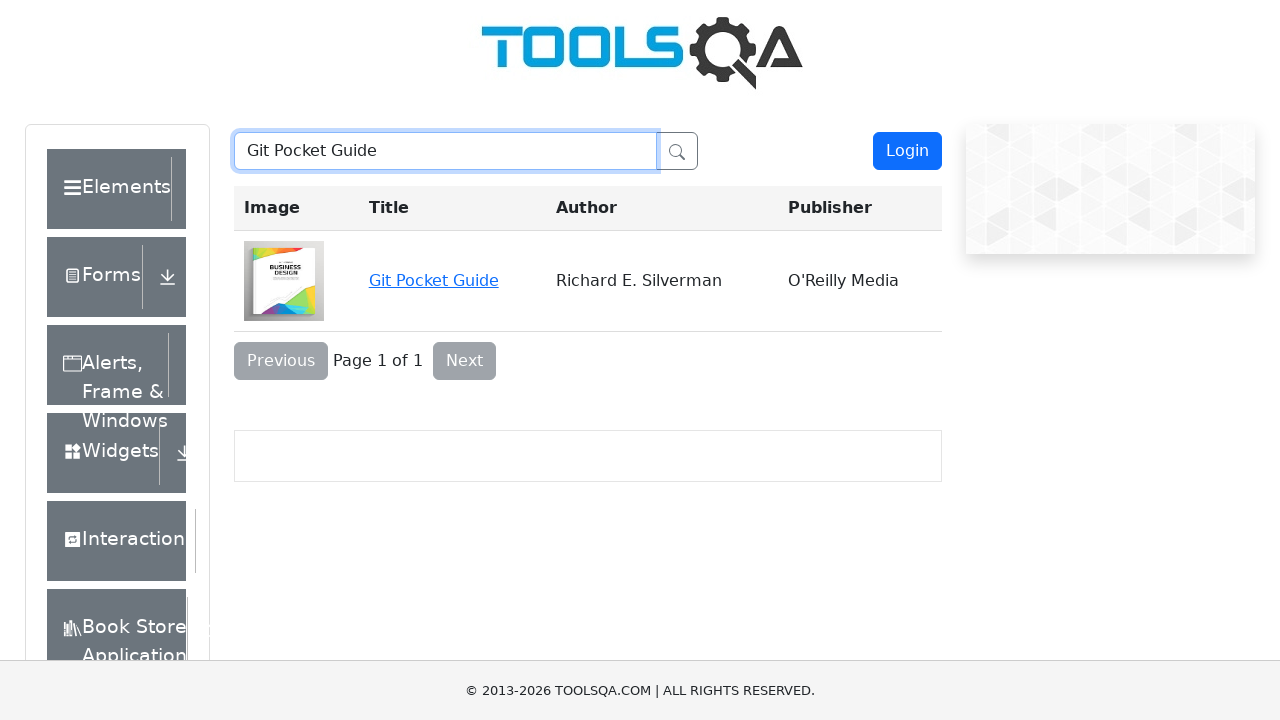

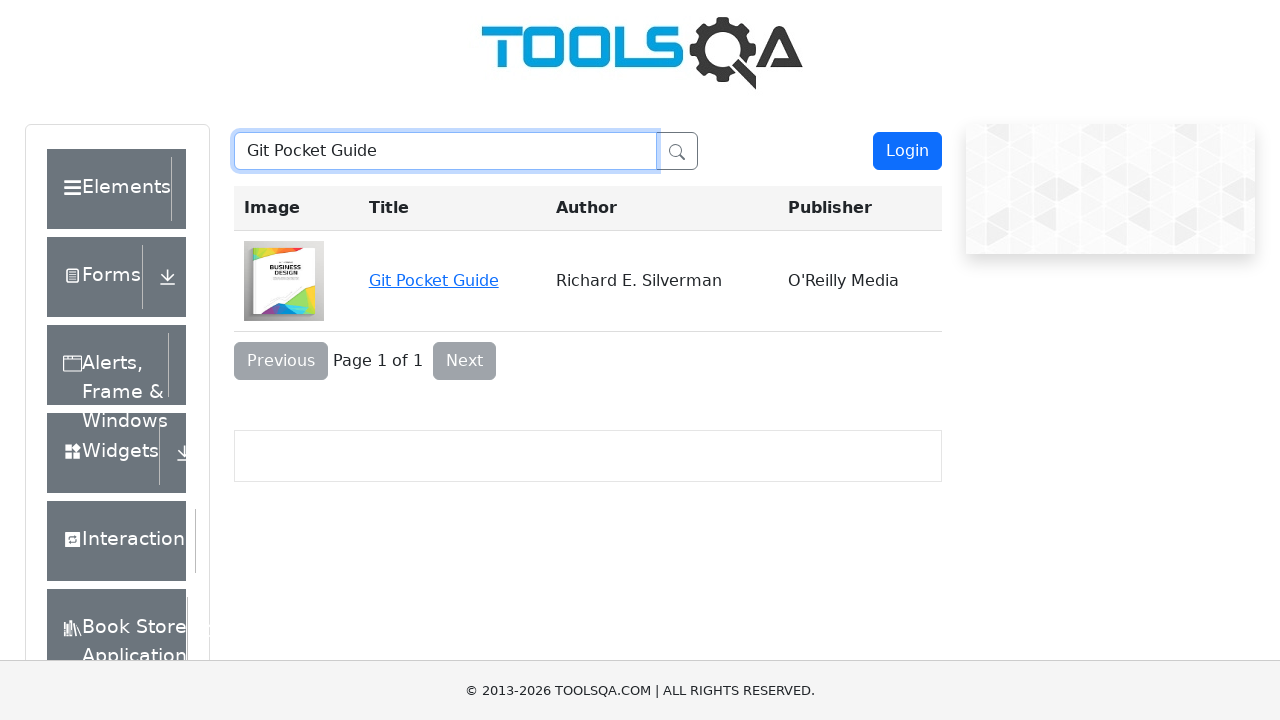